Clicks a button that triggers an alert, accepts the alert, then reads a value, calculates a formula, fills the answer, and submits.

Starting URL: http://suninjuly.github.io/alert_accept.html

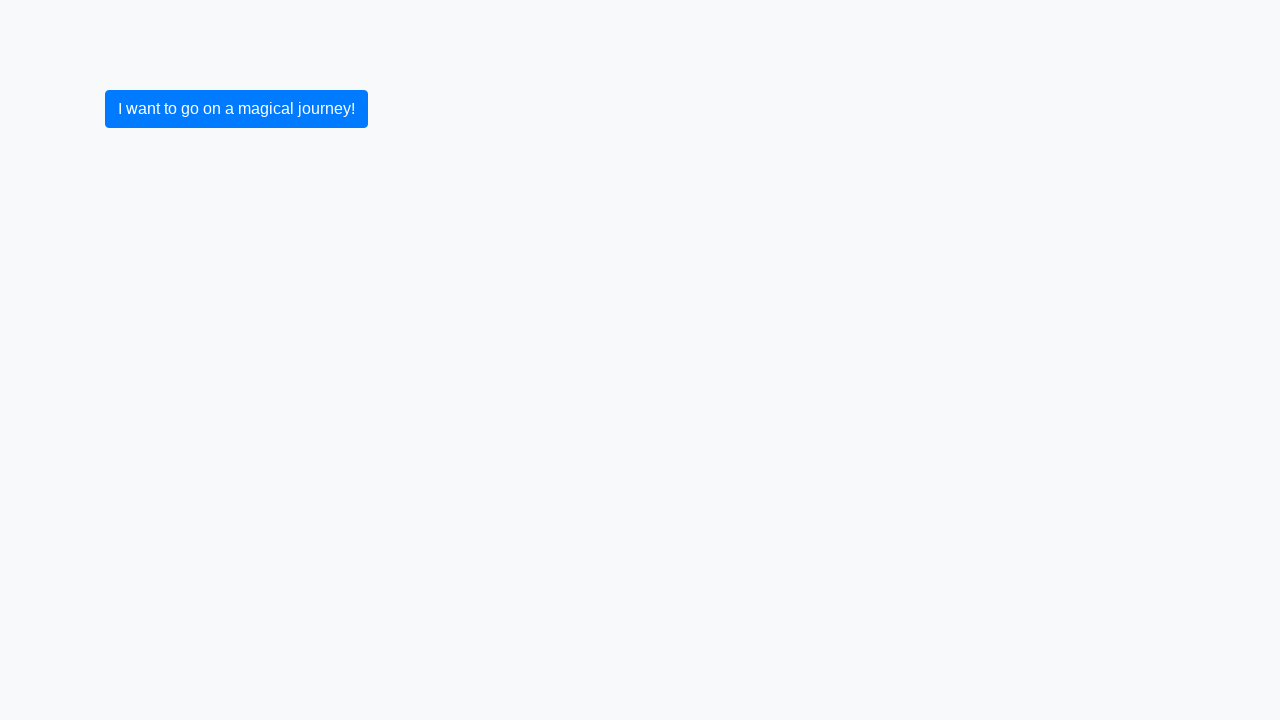

Set up dialog handler to accept alerts
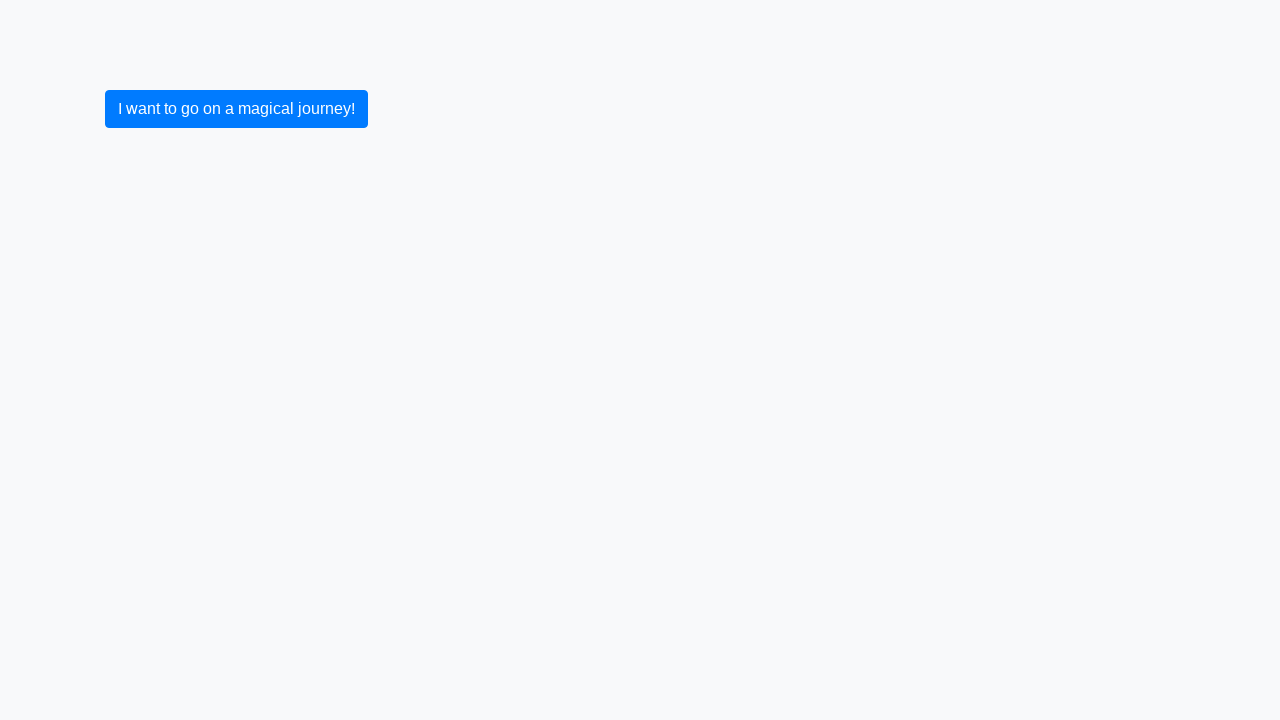

Clicked button to trigger alert at (236, 109) on button
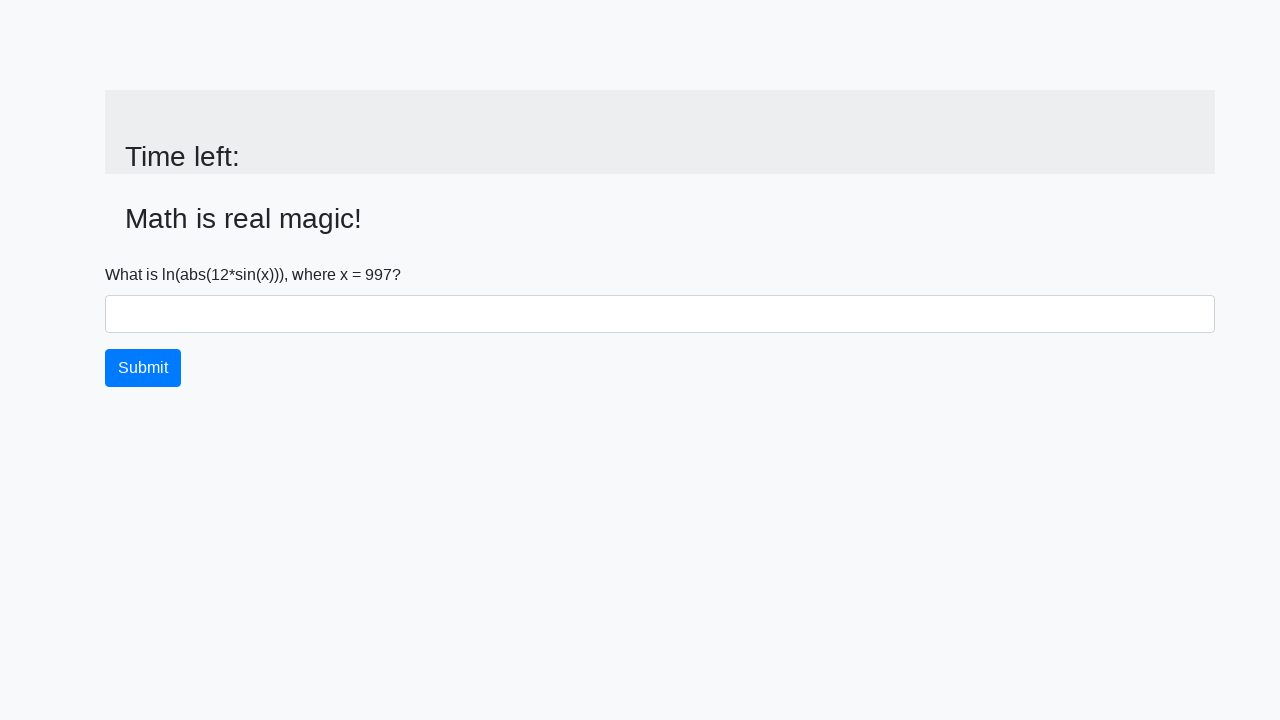

Alert accepted and input value element is visible
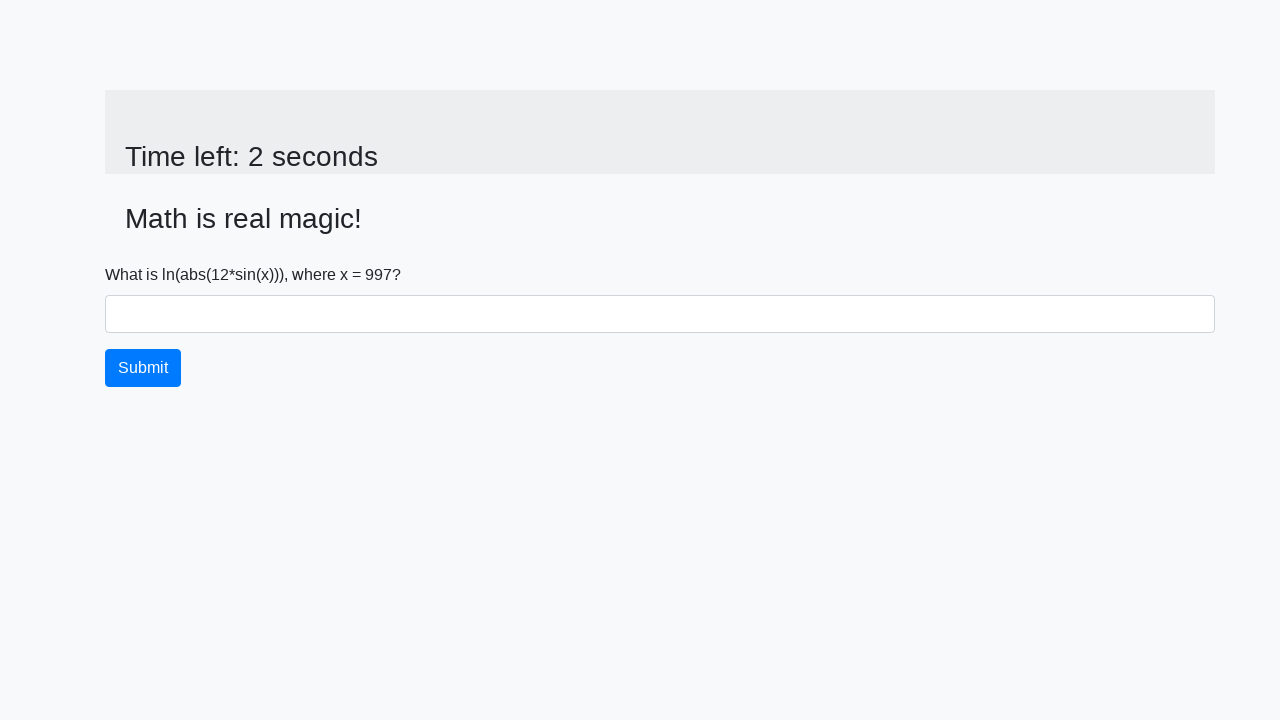

Retrieved input value from page
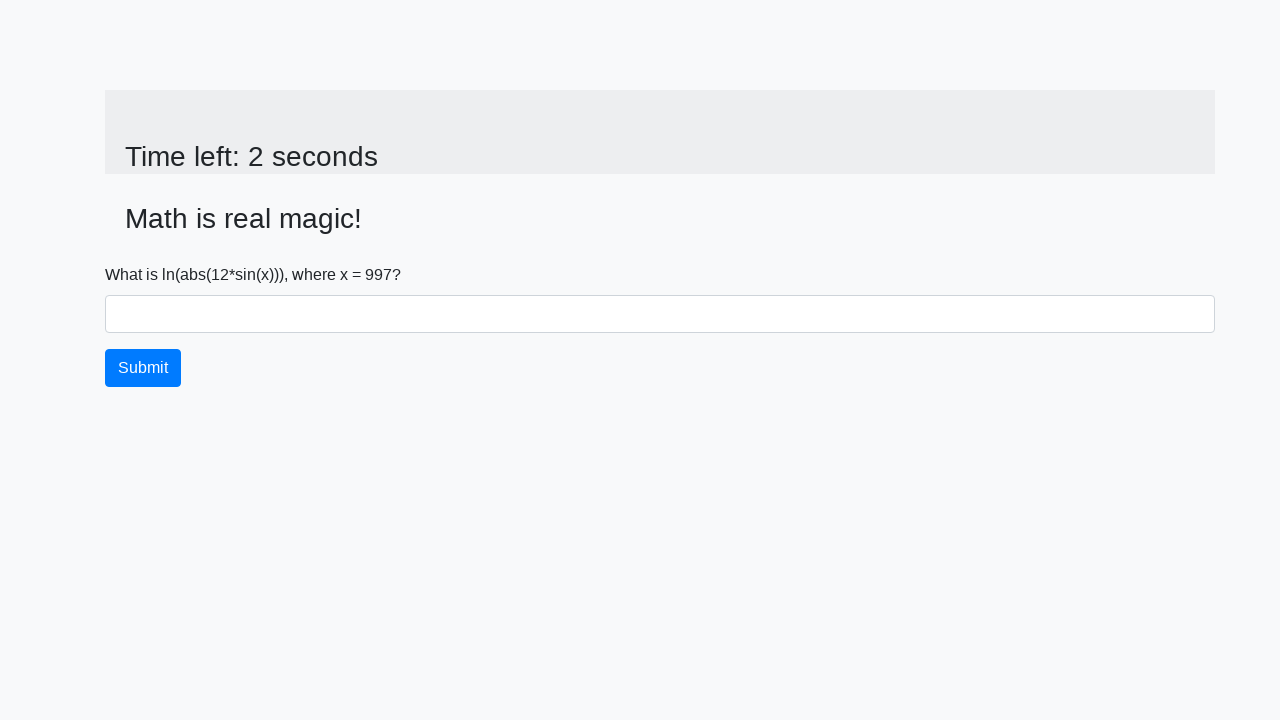

Converted input value to integer: 997
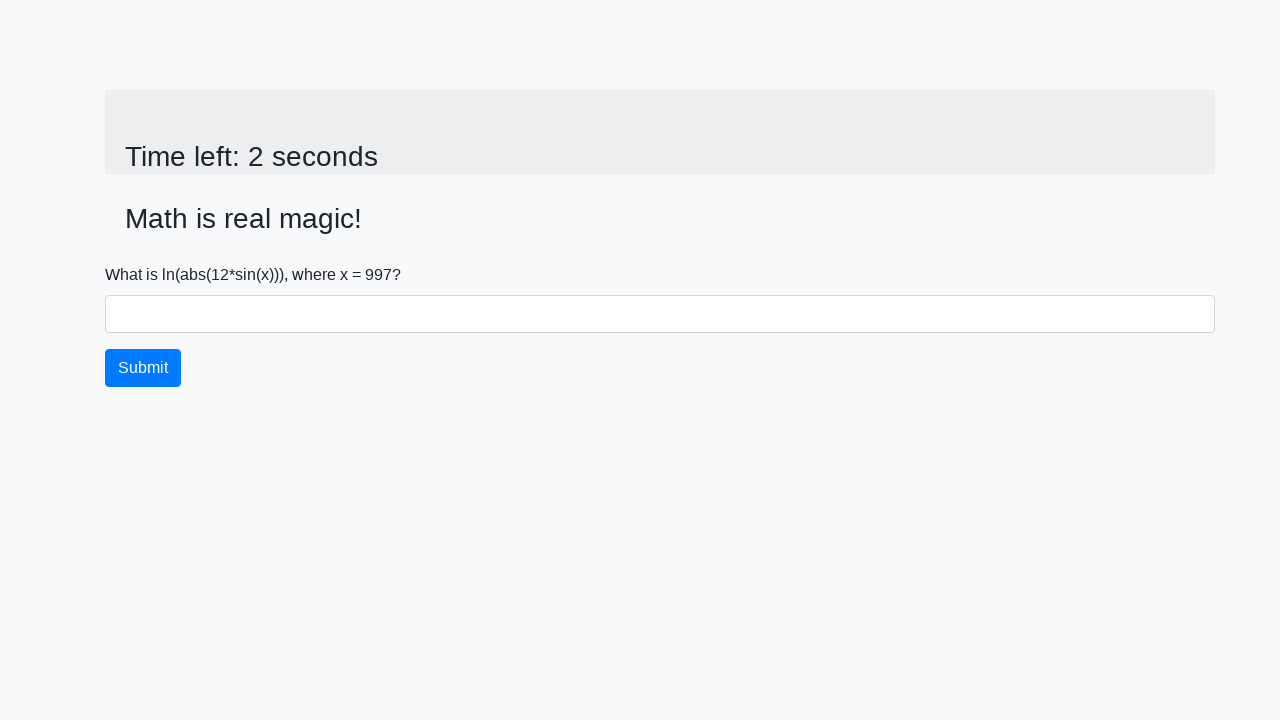

Calculated formula result: log(abs(12 * sin(997))) = 2.377285225198395
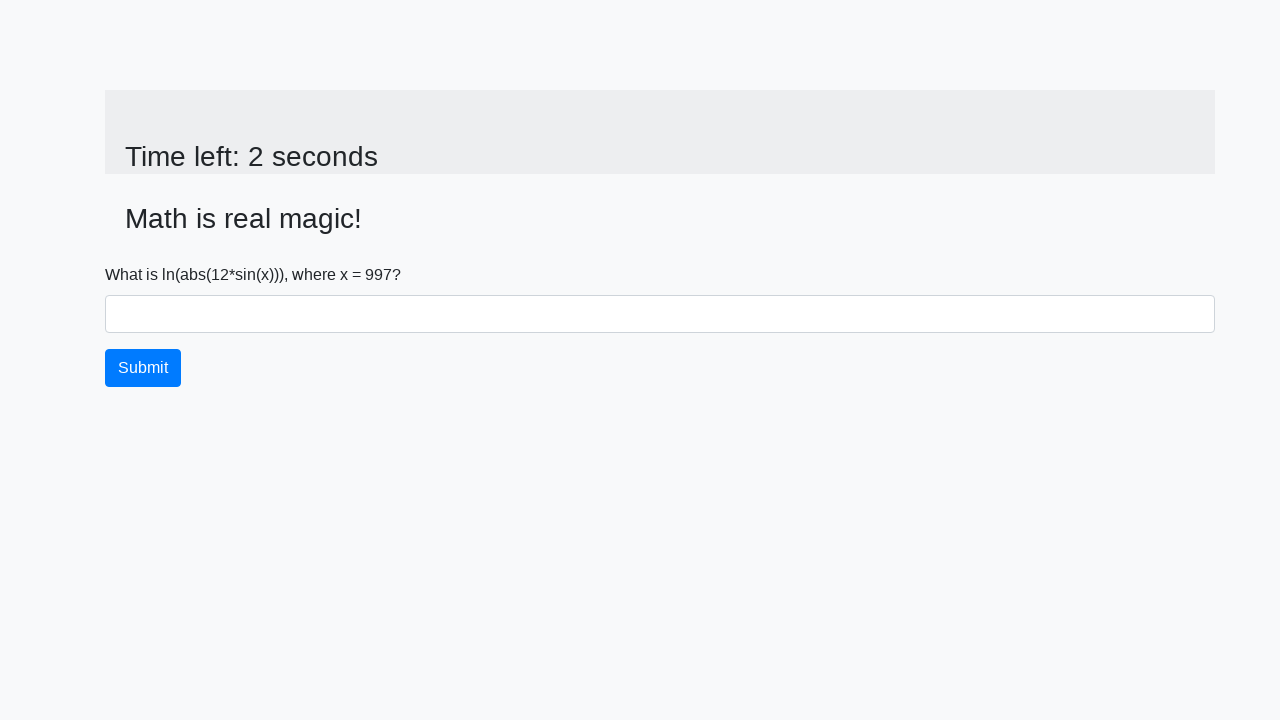

Filled answer field with calculated value on #answer
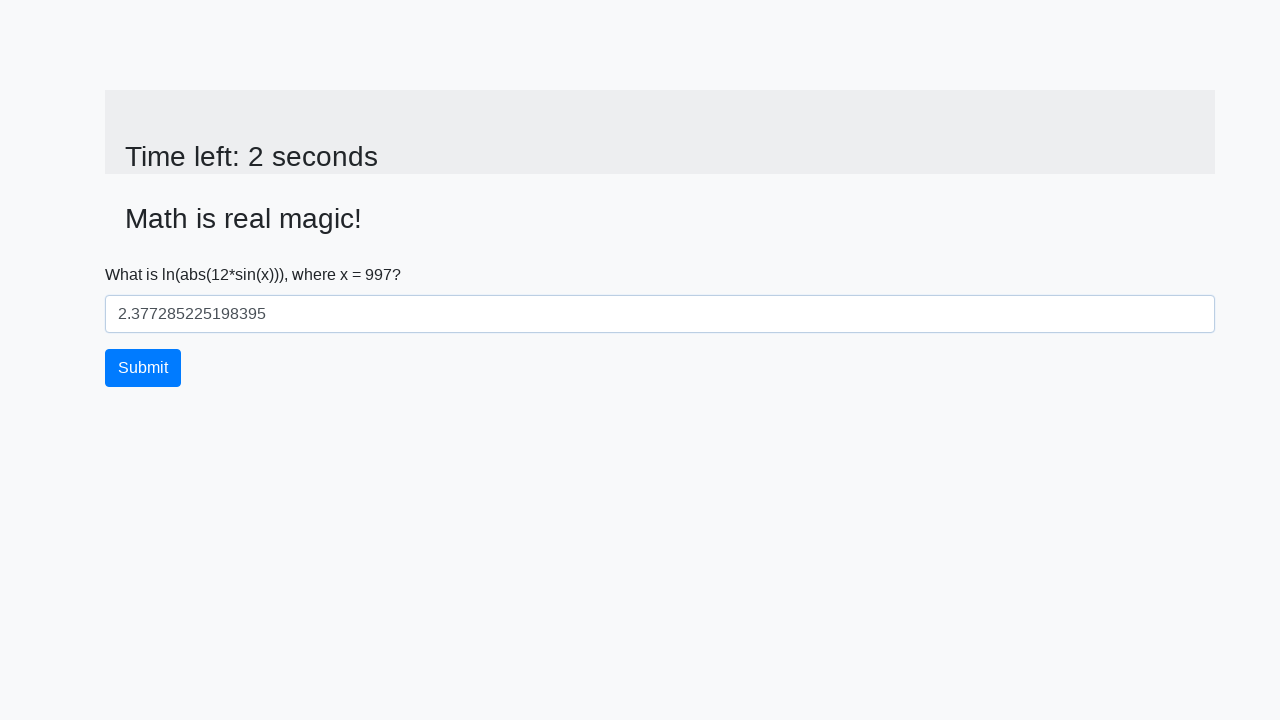

Clicked submit button to complete form at (143, 368) on button
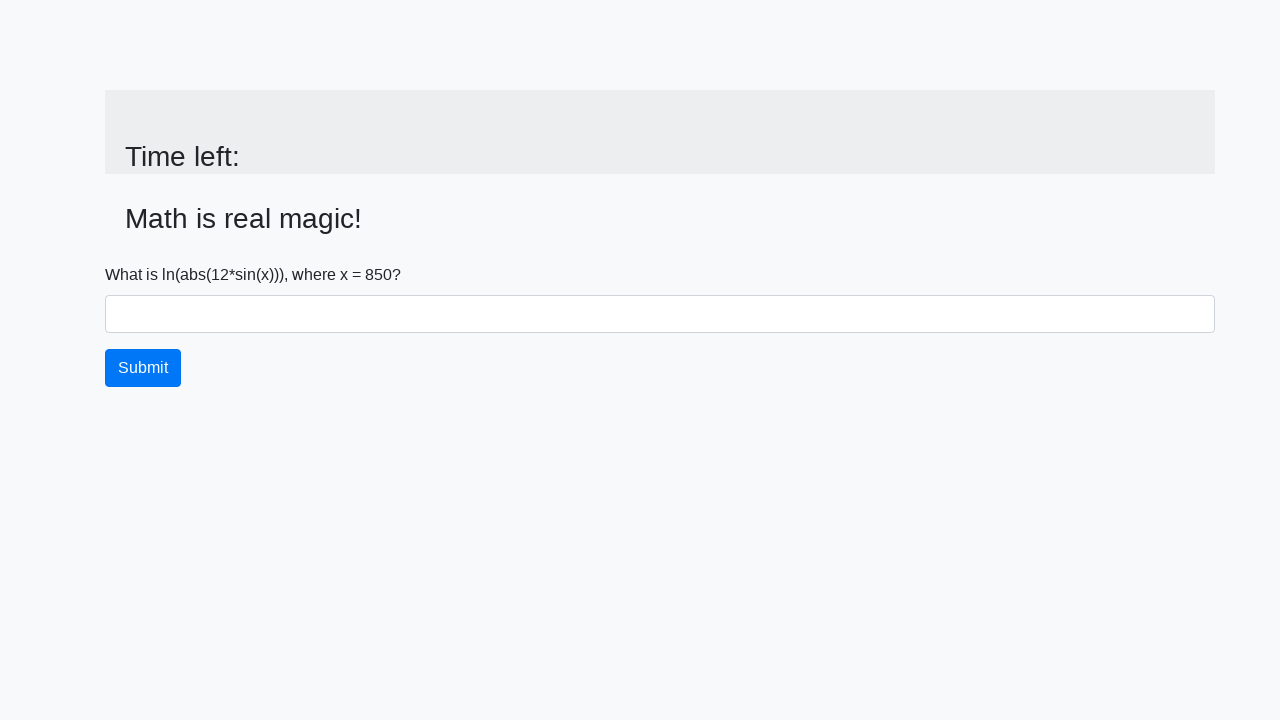

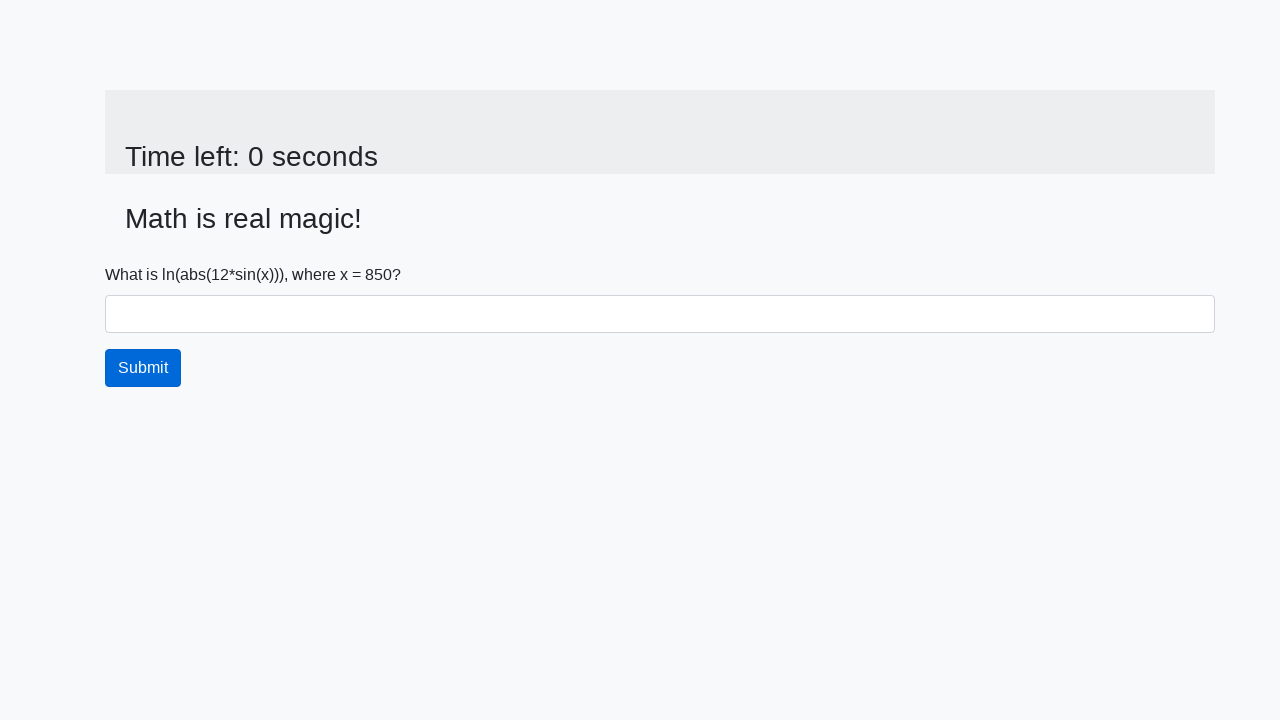